Tests JavaScript Prompt popup by clicking the JS Prompt button, entering text into the prompt, accepting it, and verifying the entered text is displayed

Starting URL: https://the-internet.herokuapp.com/javascript_alerts

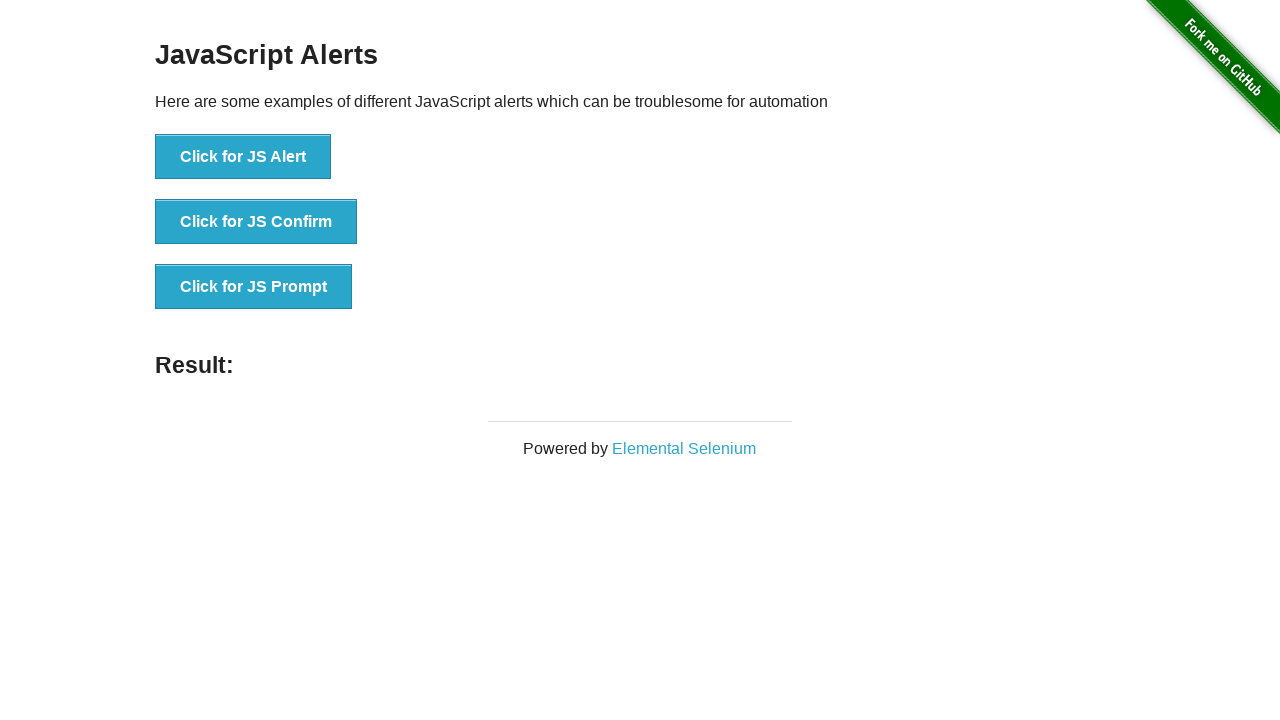

Set up dialog handler to accept prompt with text 'techtorial'
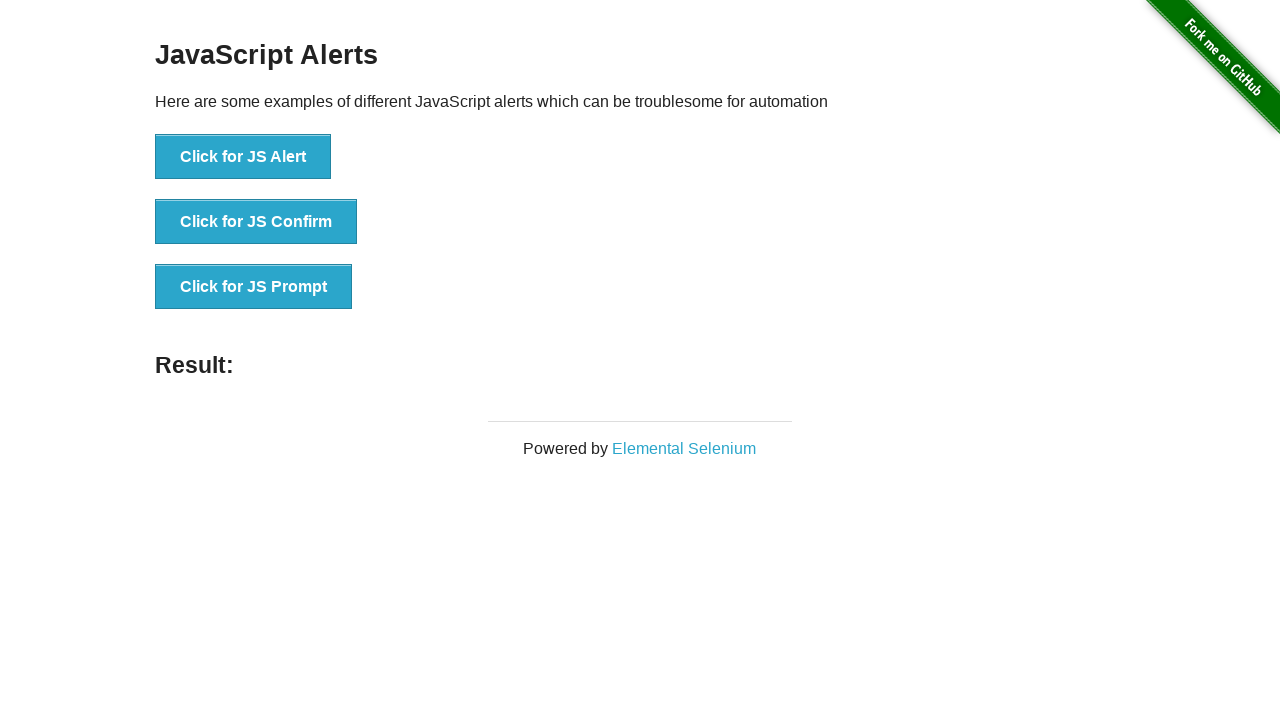

Clicked the JS Prompt button at (254, 287) on xpath=//button[contains(text(),'Click for JS Prompt')]
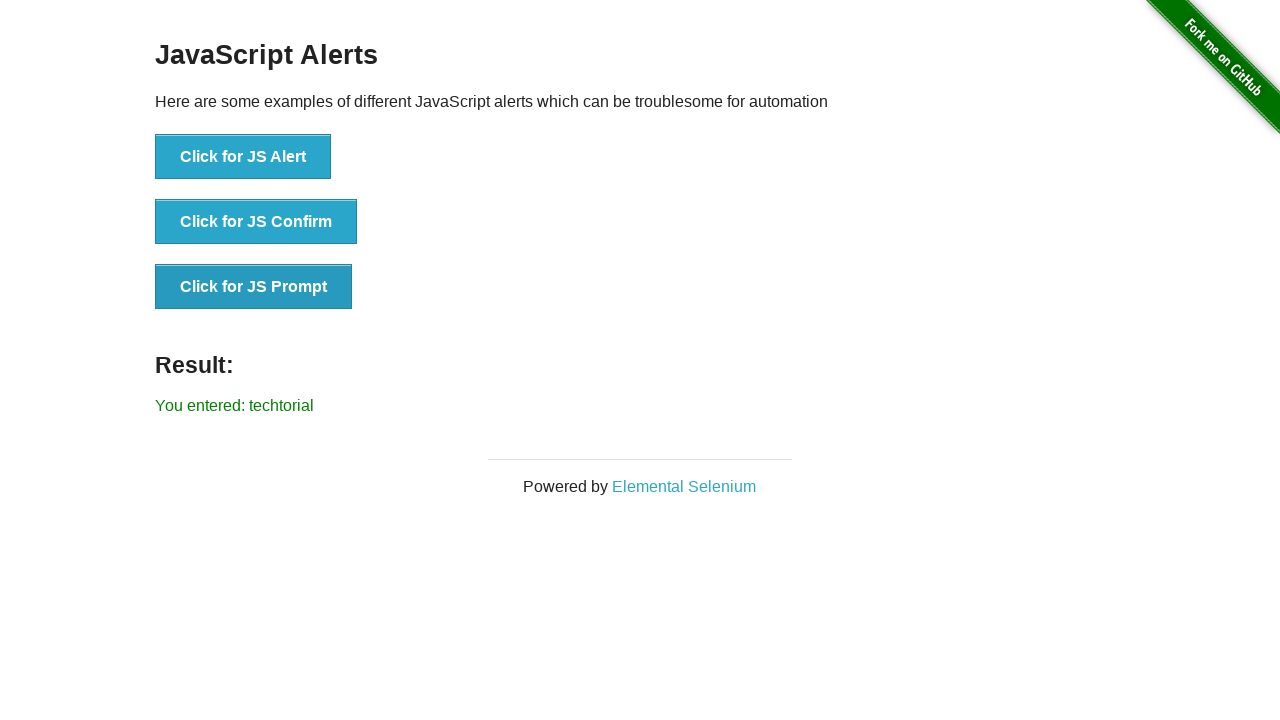

Result message element loaded
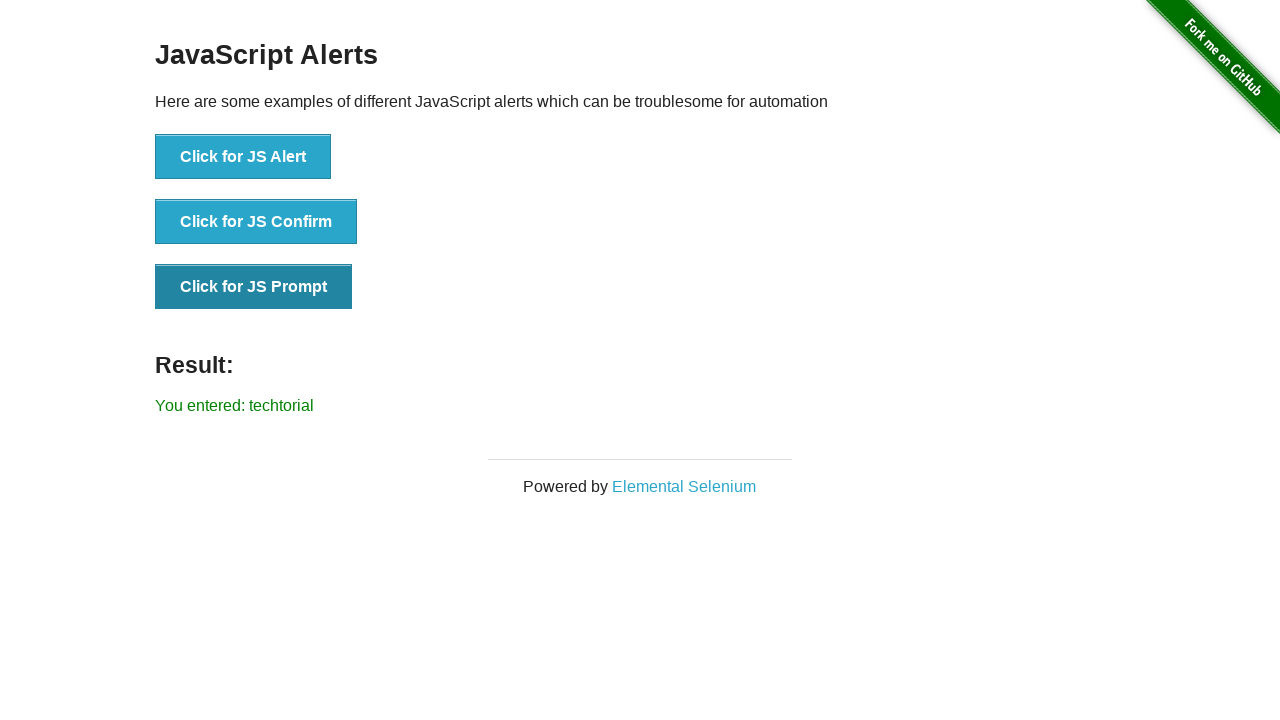

Retrieved result text from page
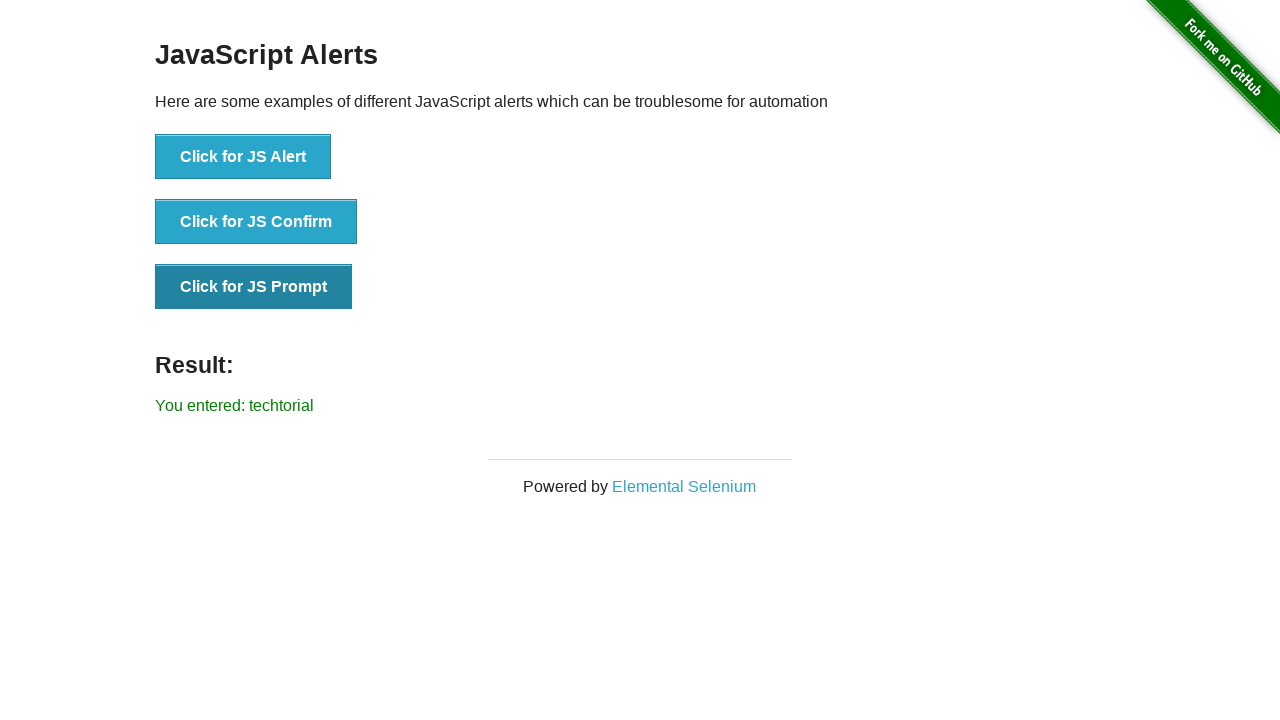

Verified result text matches expected value 'You entered: techtorial'
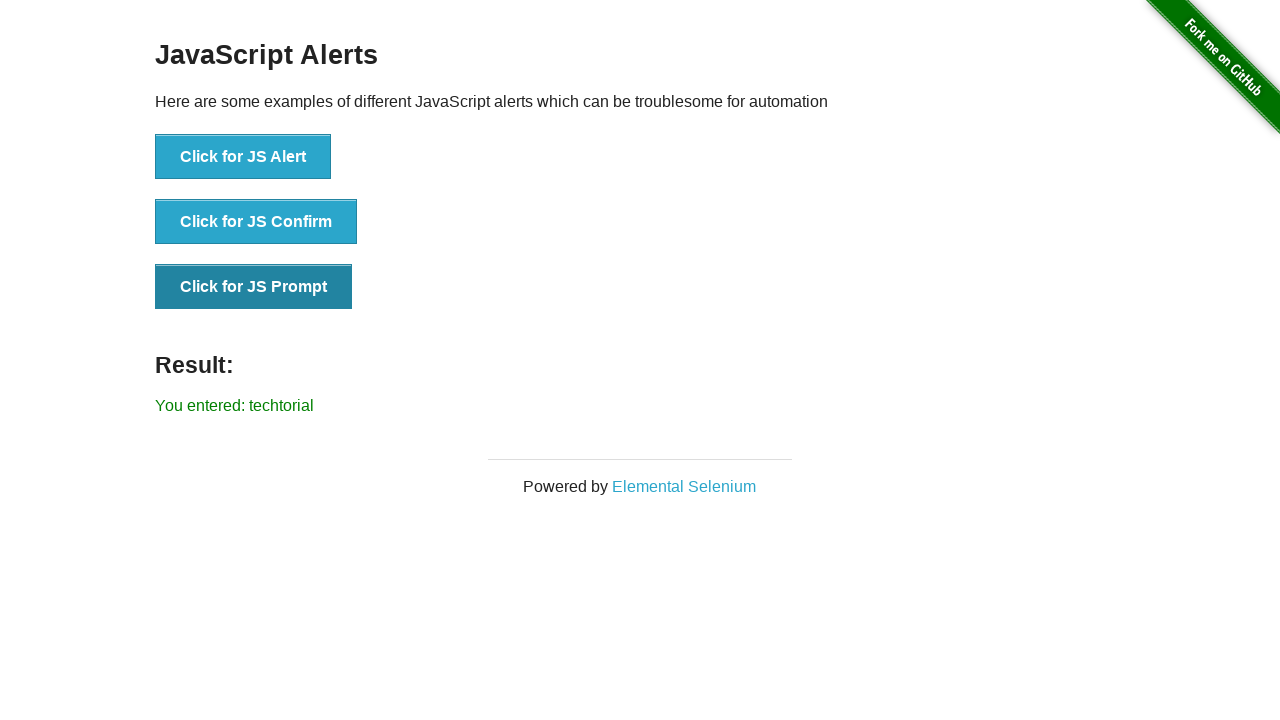

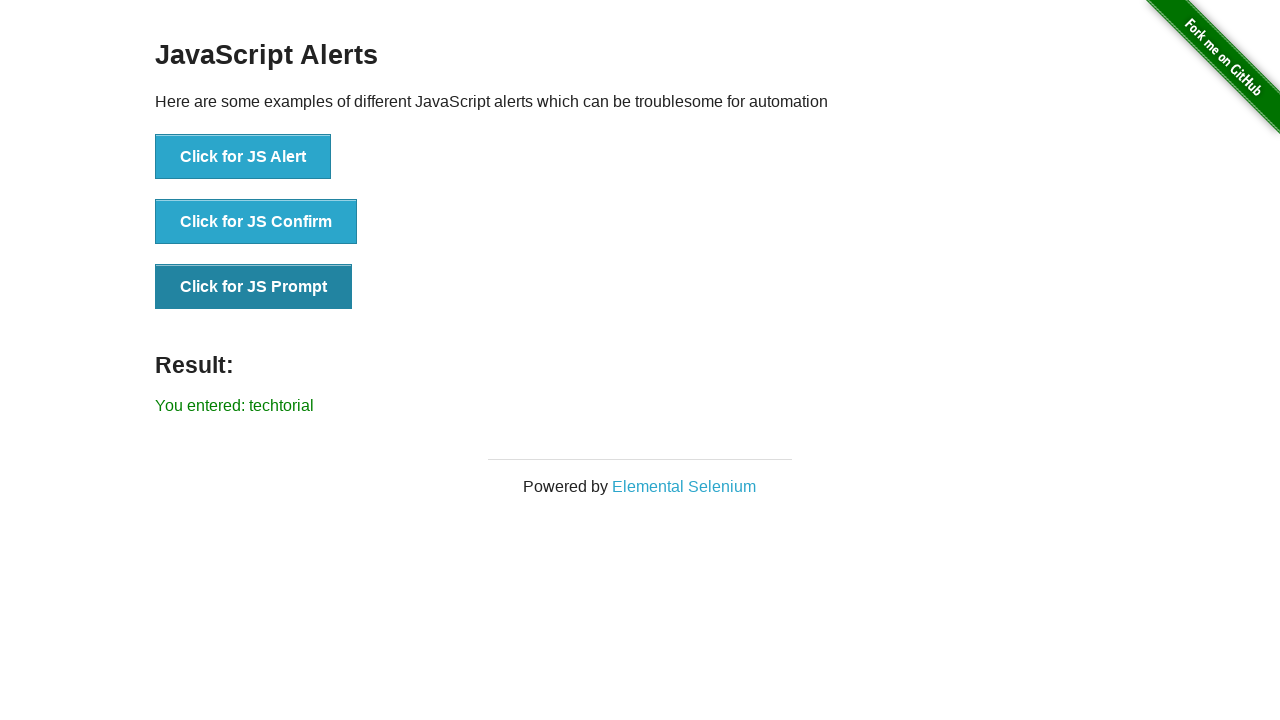